Tests JavaScript prompt alert functionality by clicking a button to trigger a prompt, entering text into the prompt, accepting it, and verifying the result text is displayed on the page.

Starting URL: https://the-internet.herokuapp.com/javascript_alerts

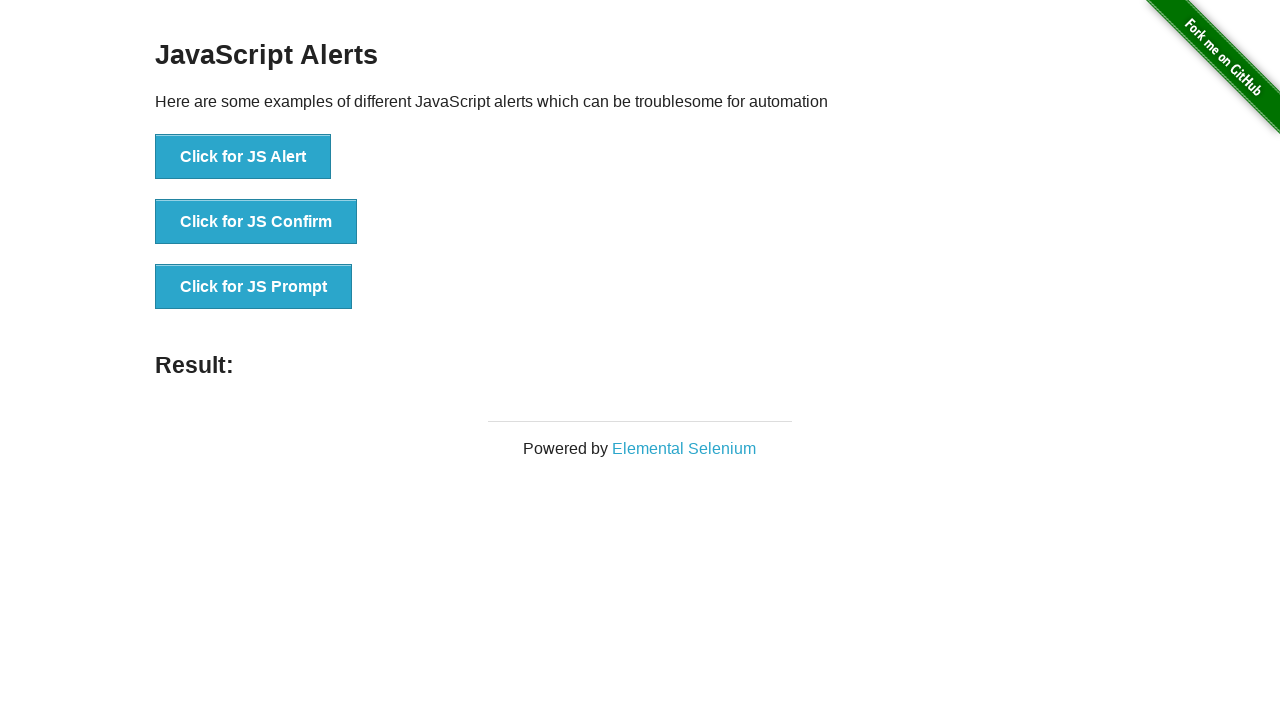

Clicked 'Click for JS Prompt' button to trigger JavaScript prompt alert at (254, 287) on xpath=//button[normalize-space()='Click for JS Prompt']
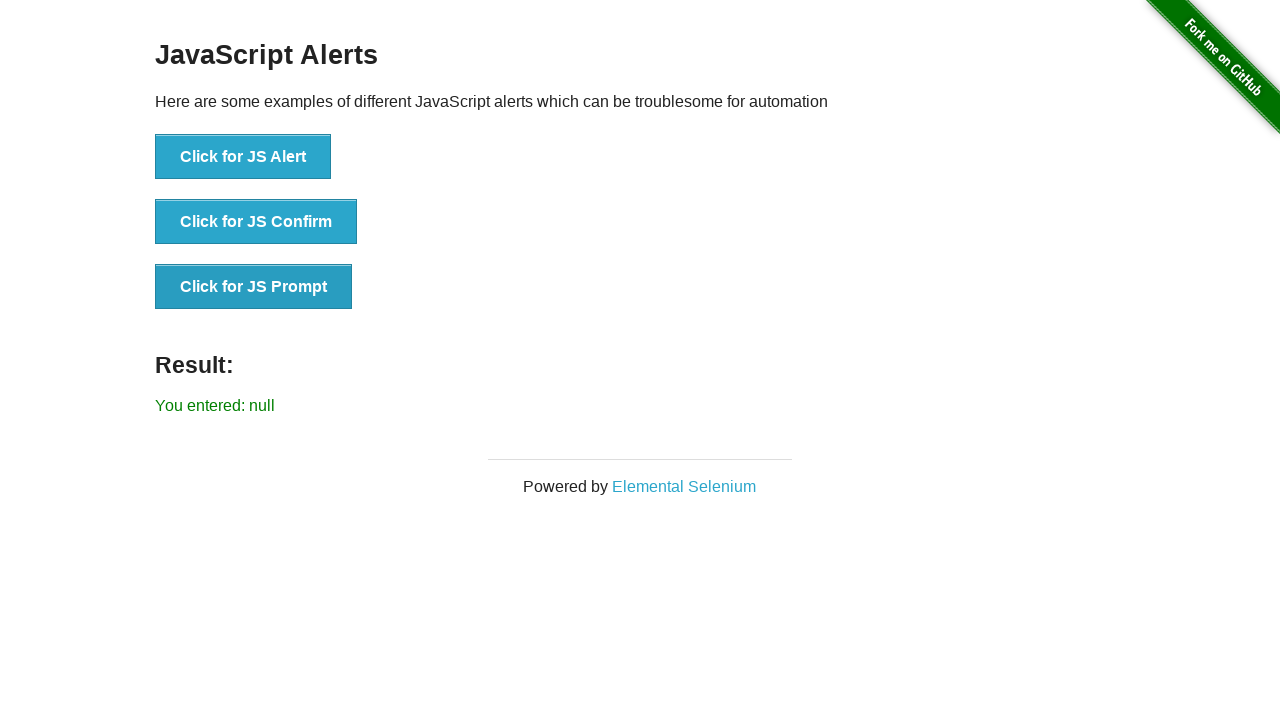

Set up dialog handler to accept prompt with text 'John'
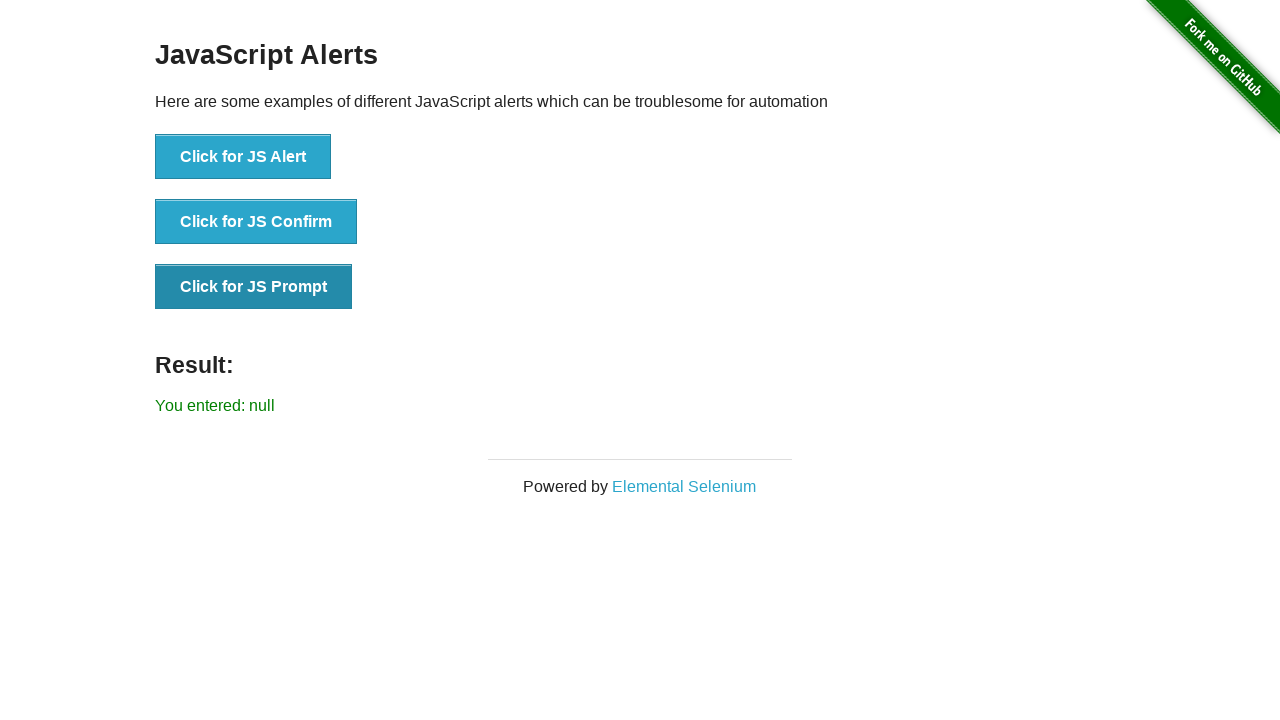

Registered dialog event listener
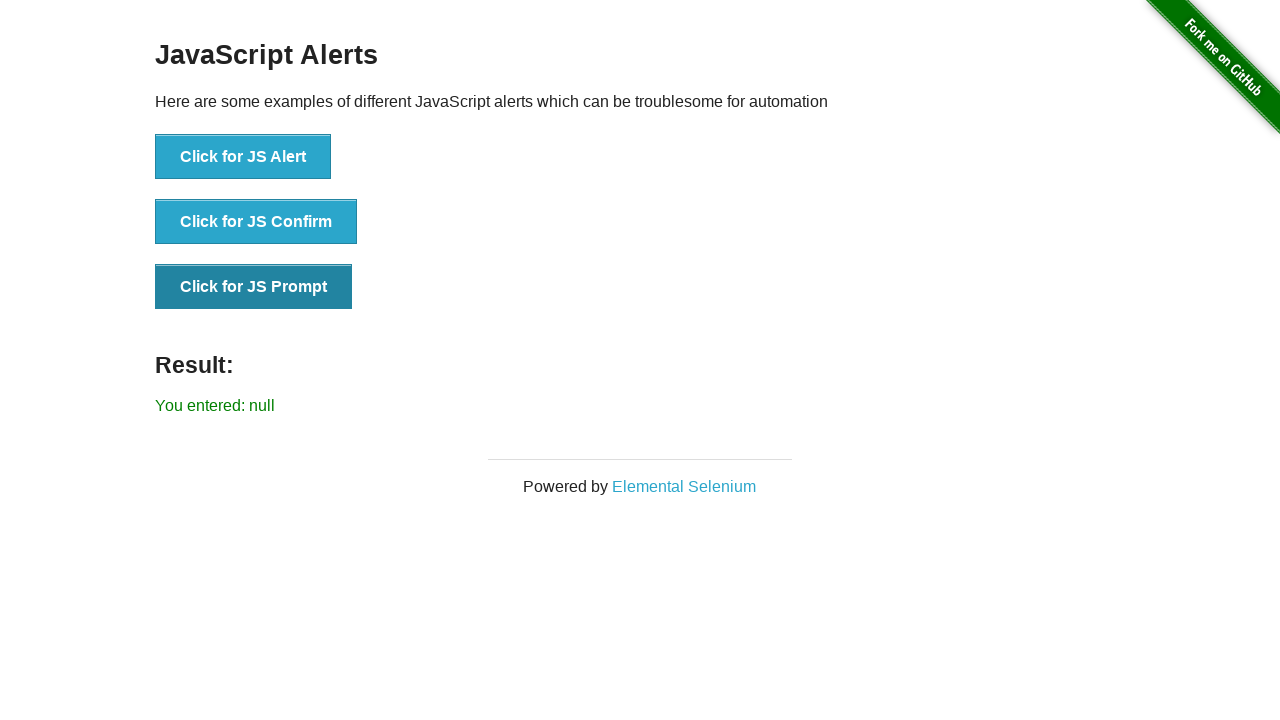

Clicked 'Click for JS Prompt' button again to trigger prompt with handler active at (254, 287) on xpath=//button[normalize-space()='Click for JS Prompt']
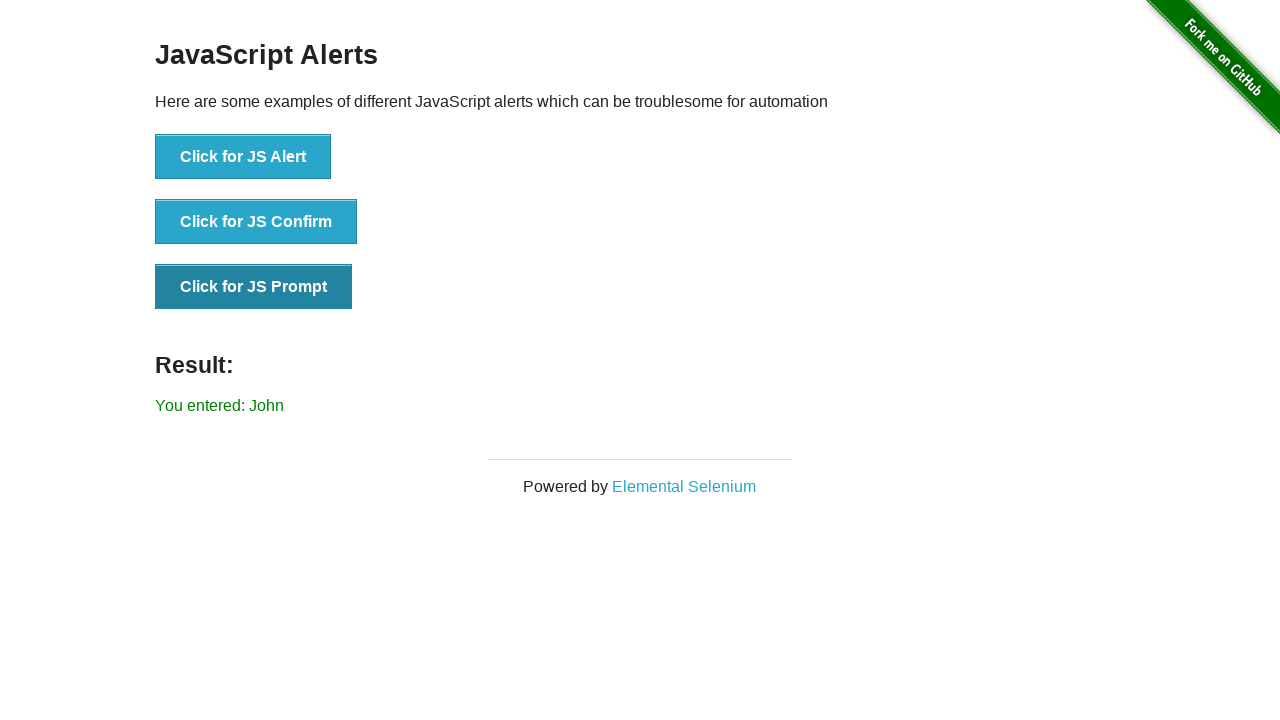

Waited for result element to appear
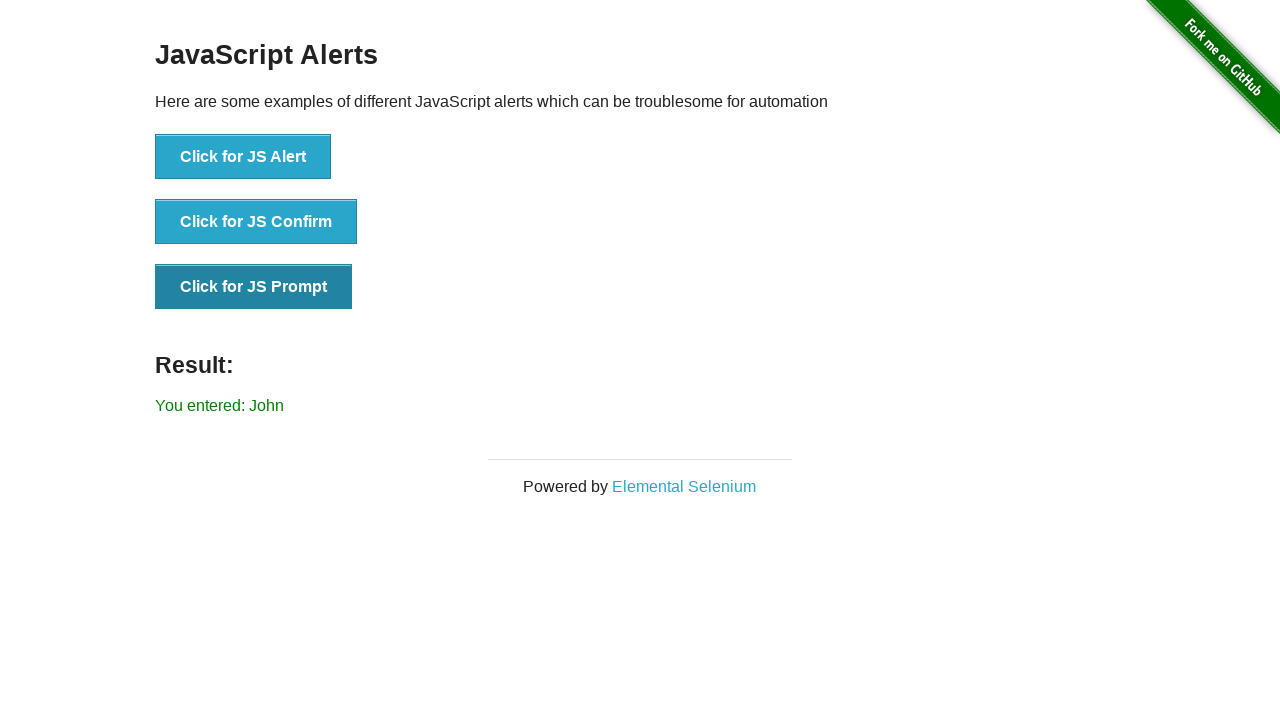

Retrieved result text: 'You entered: John'
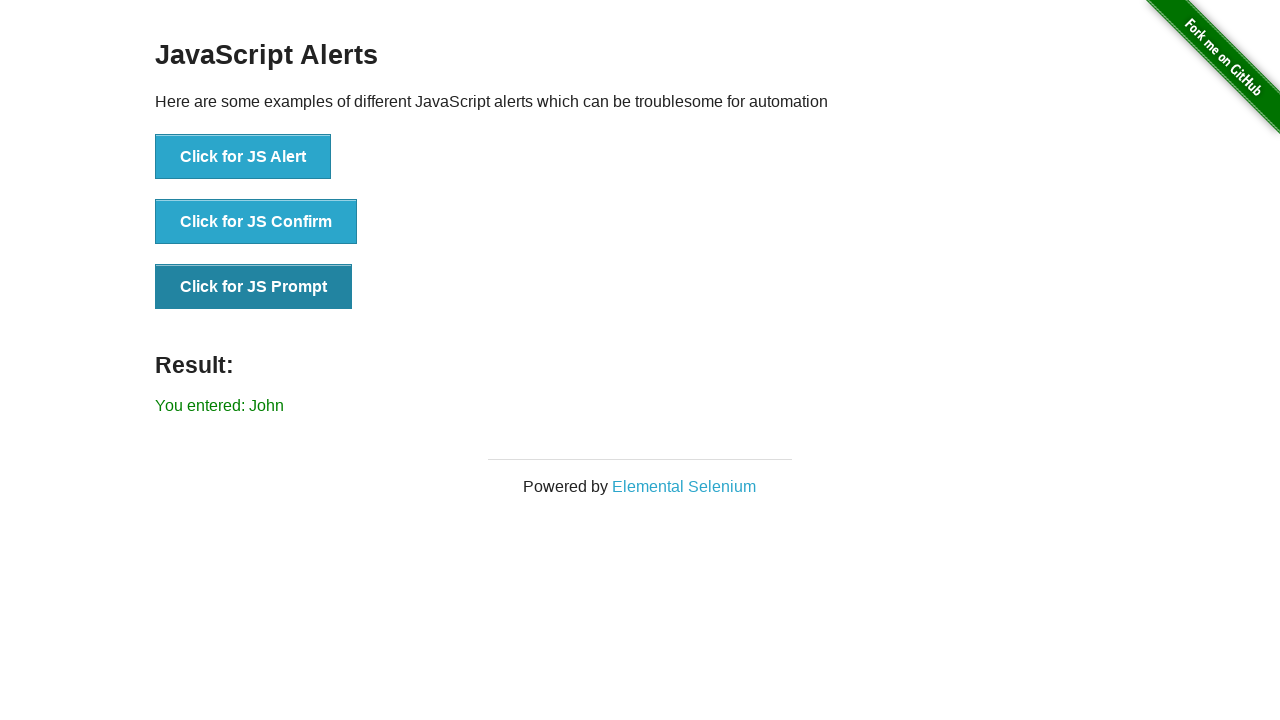

Verified result text contains 'John'
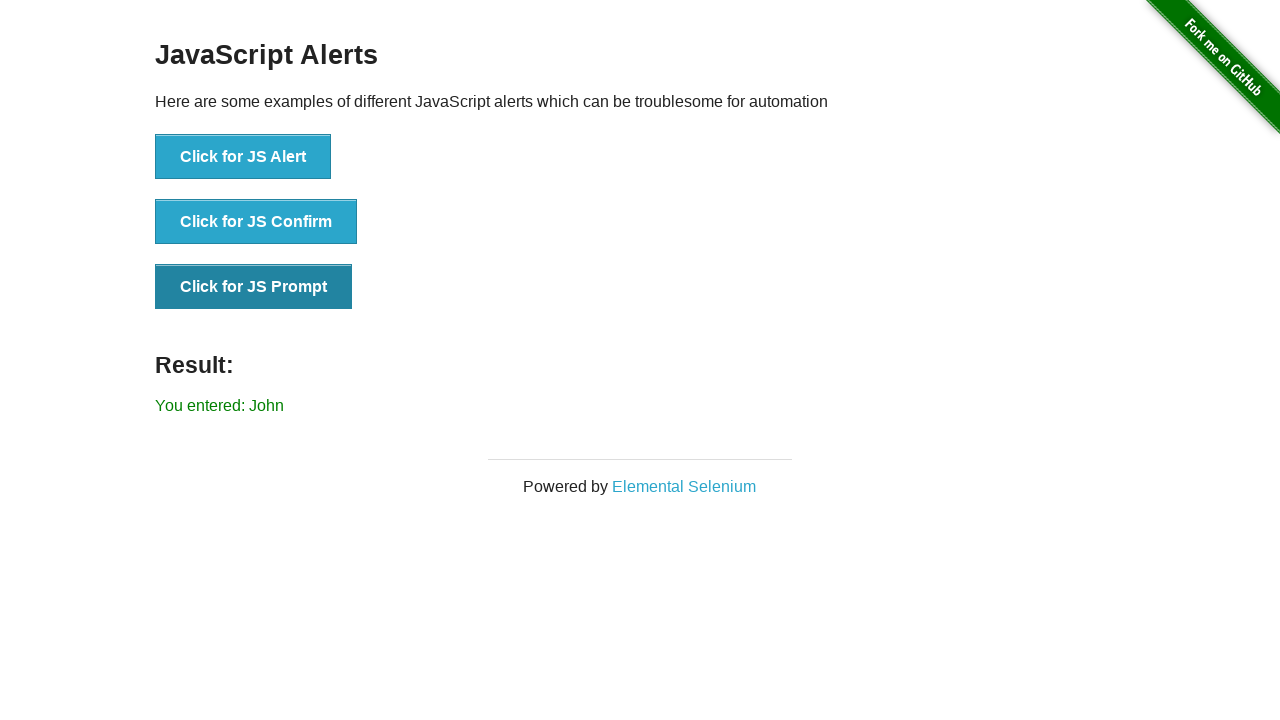

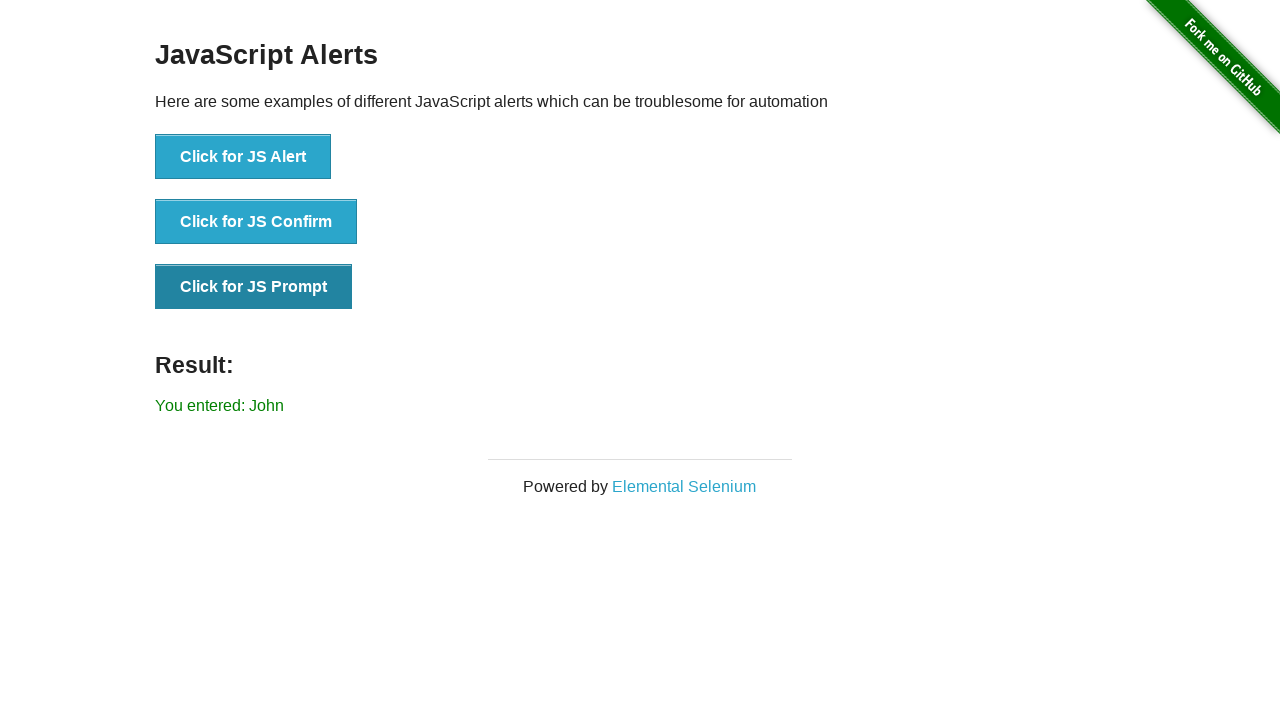